Tests opening and closing a small modal dialog, then verifies the large modal button is still visible

Starting URL: https://demoqa.com/modal-dialogs

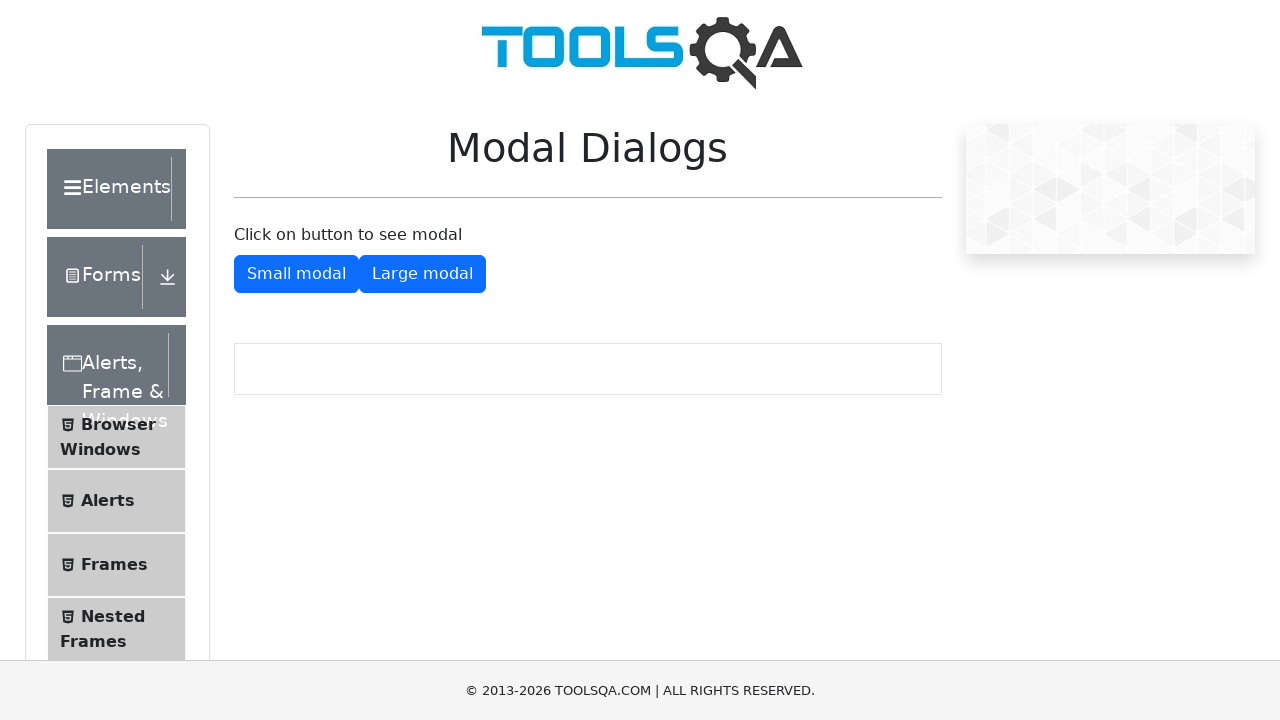

Clicked button to open small modal dialog at (296, 274) on #showSmallModal
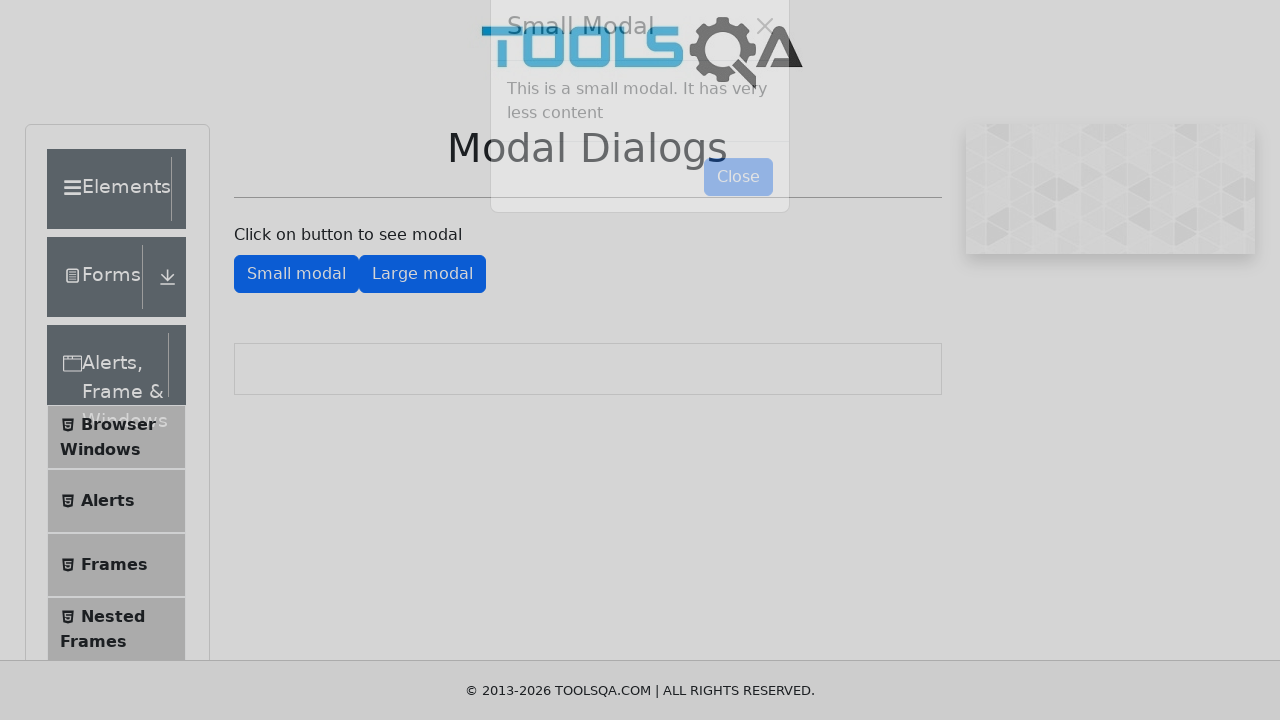

Clicked button to close small modal dialog at (738, 214) on #closeSmallModal
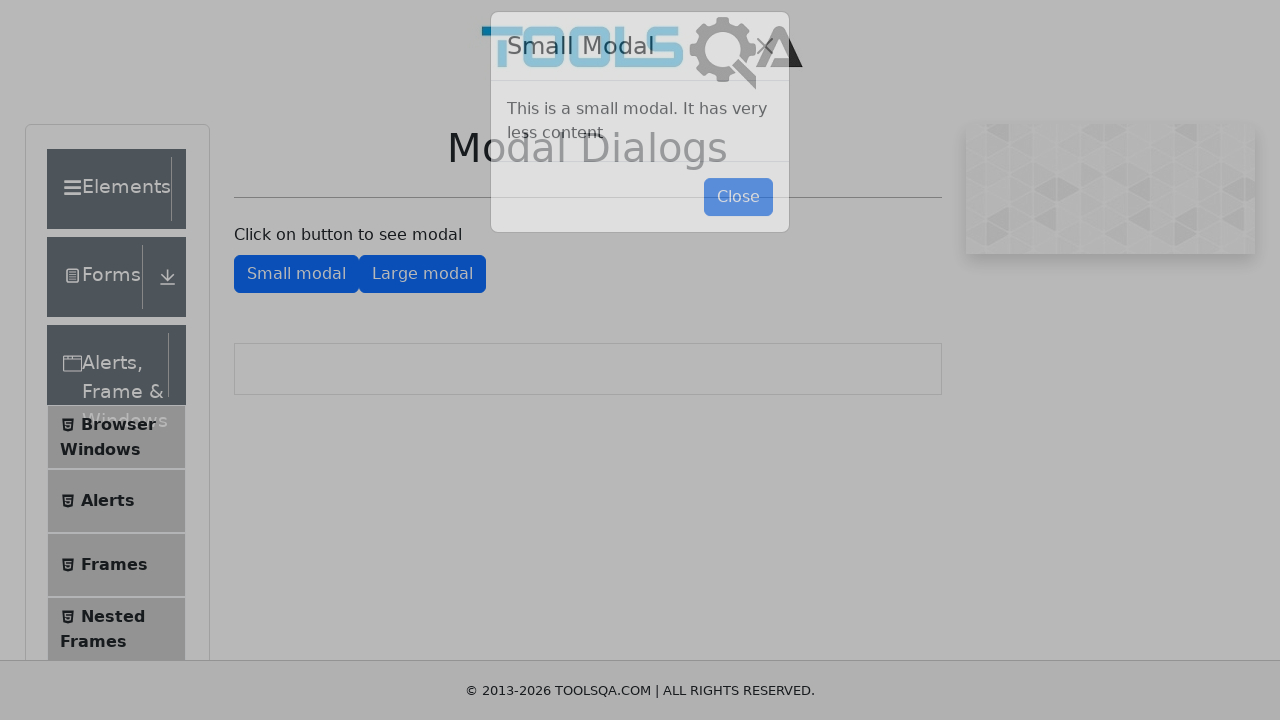

Verified that large modal button is still visible after closing small modal
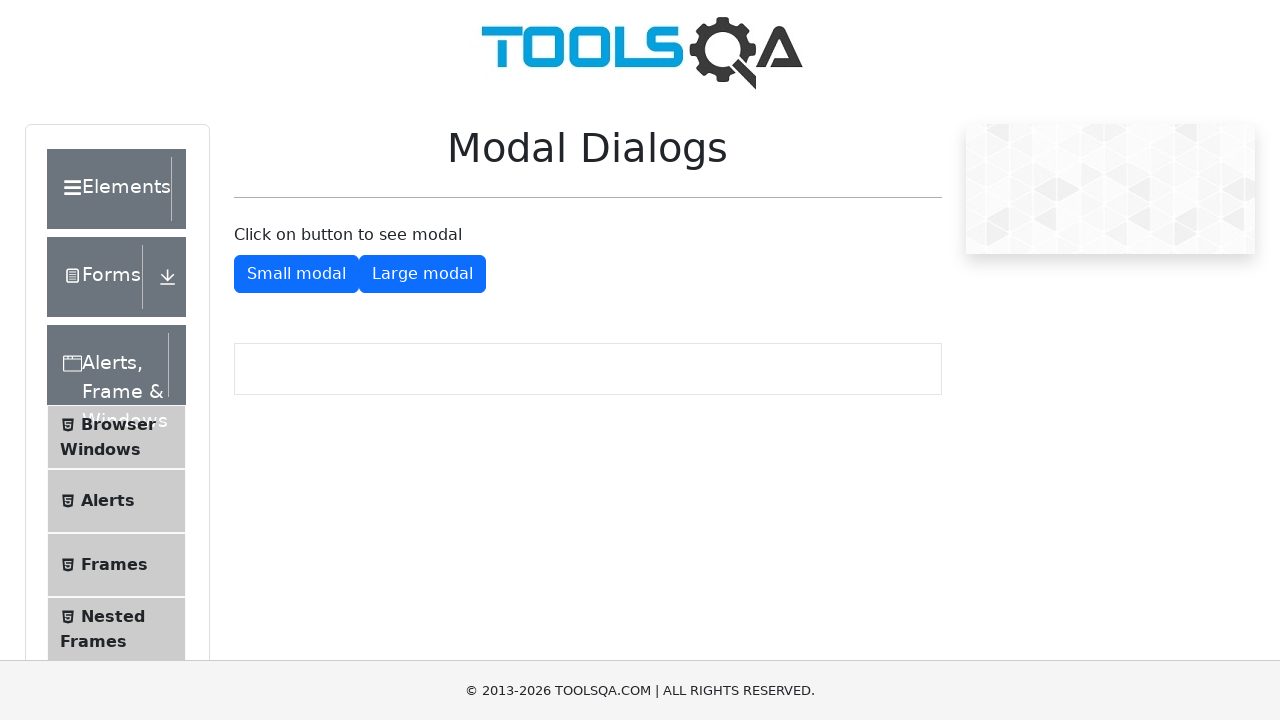

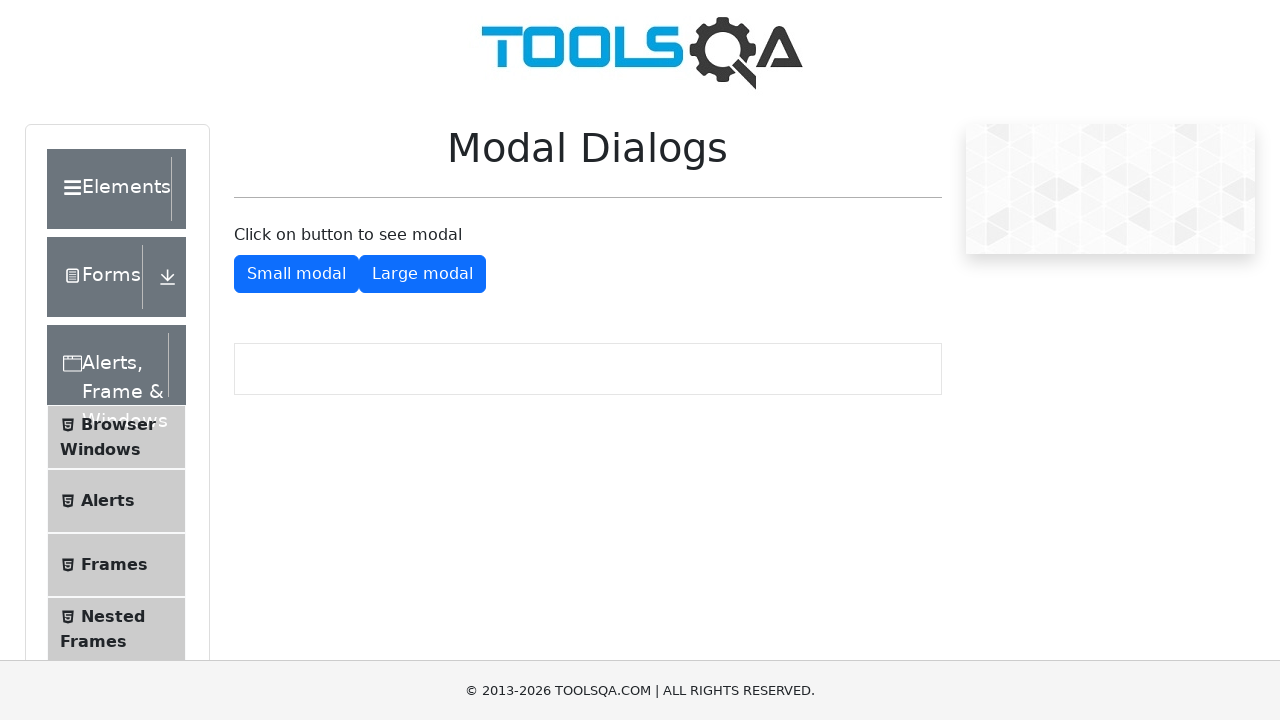